Navigates to the Roblox charts page and waits for the game card containers to load, verifying that the popular games section is displayed.

Starting URL: https://www.roblox.com/charts

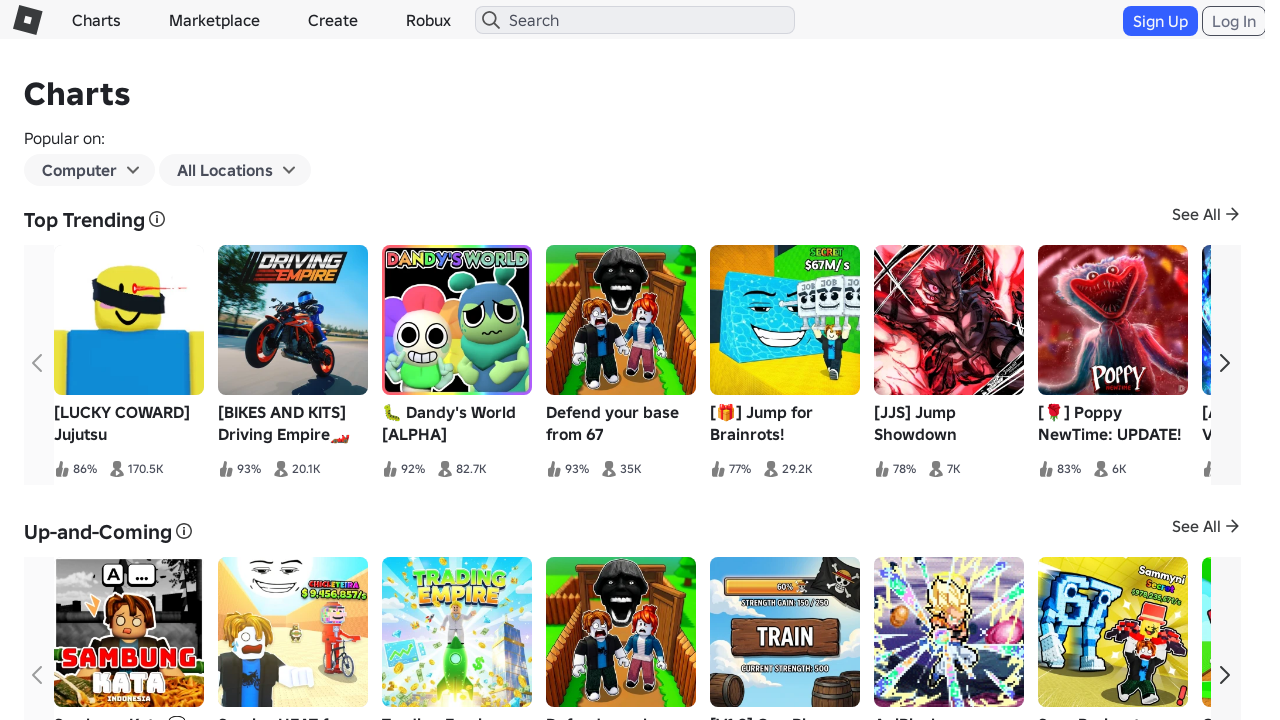

Navigated to Roblox charts page
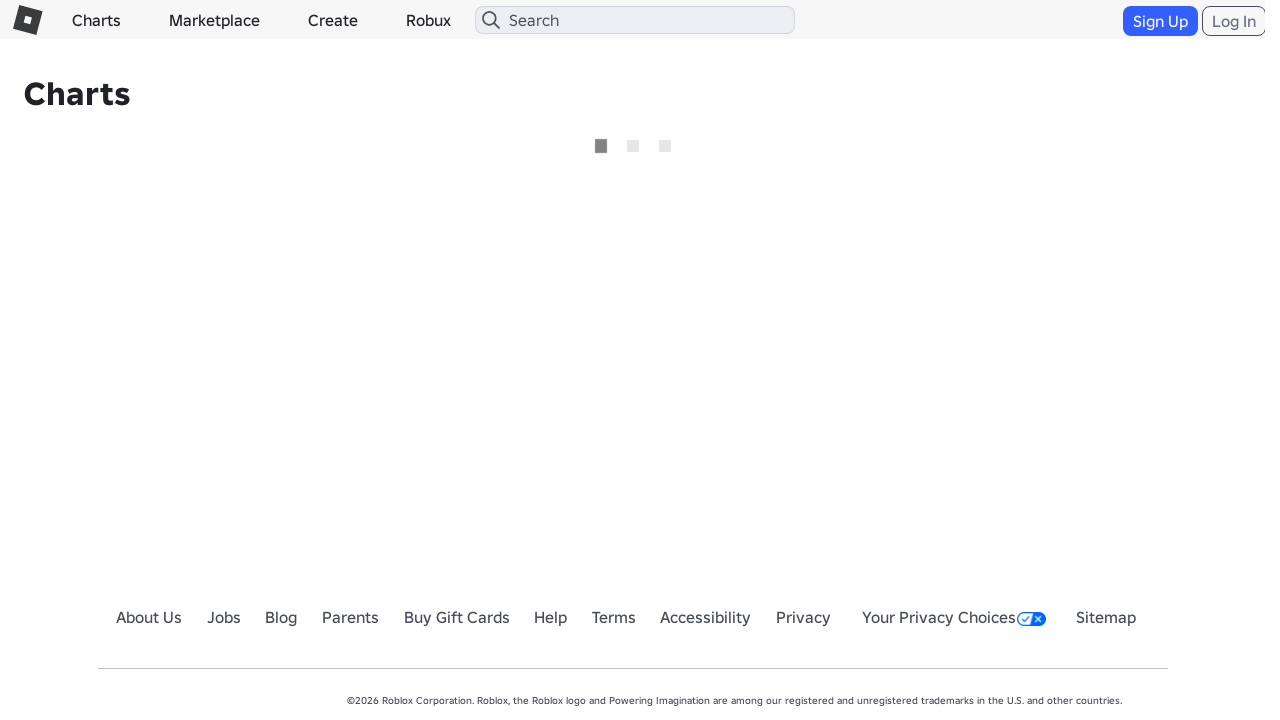

Game card containers loaded successfully
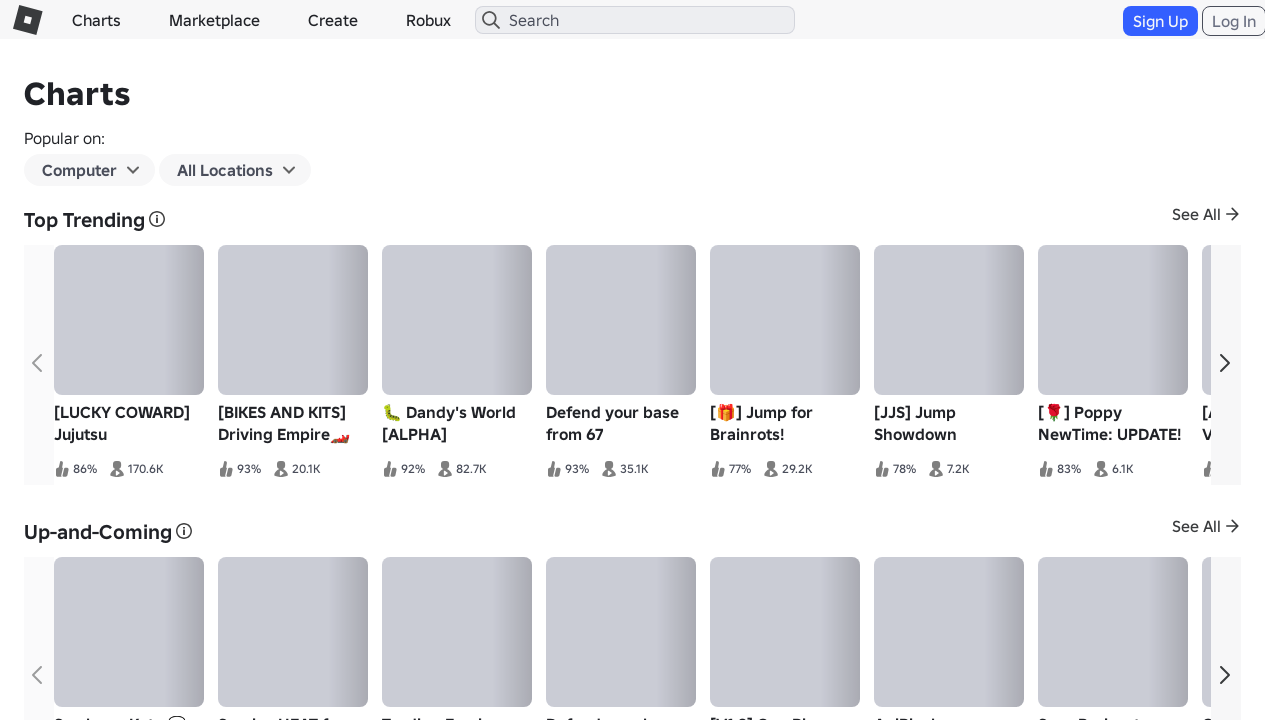

Game card name elements verified and visible
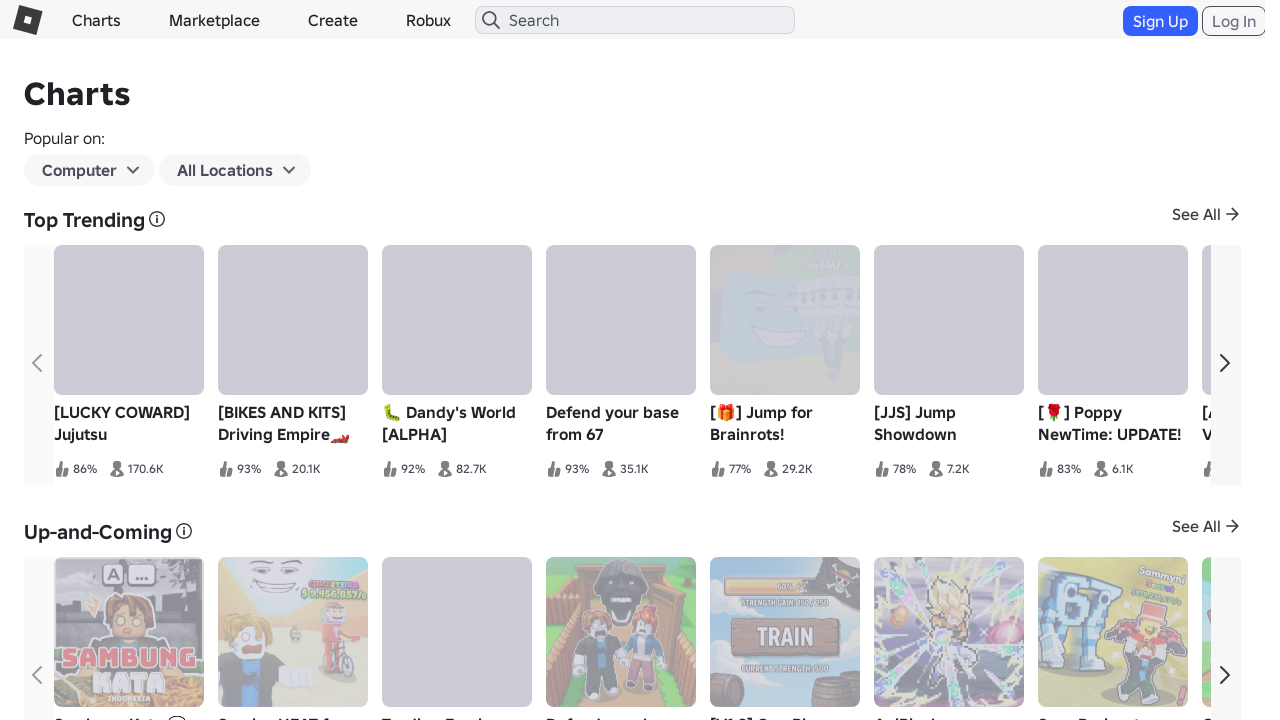

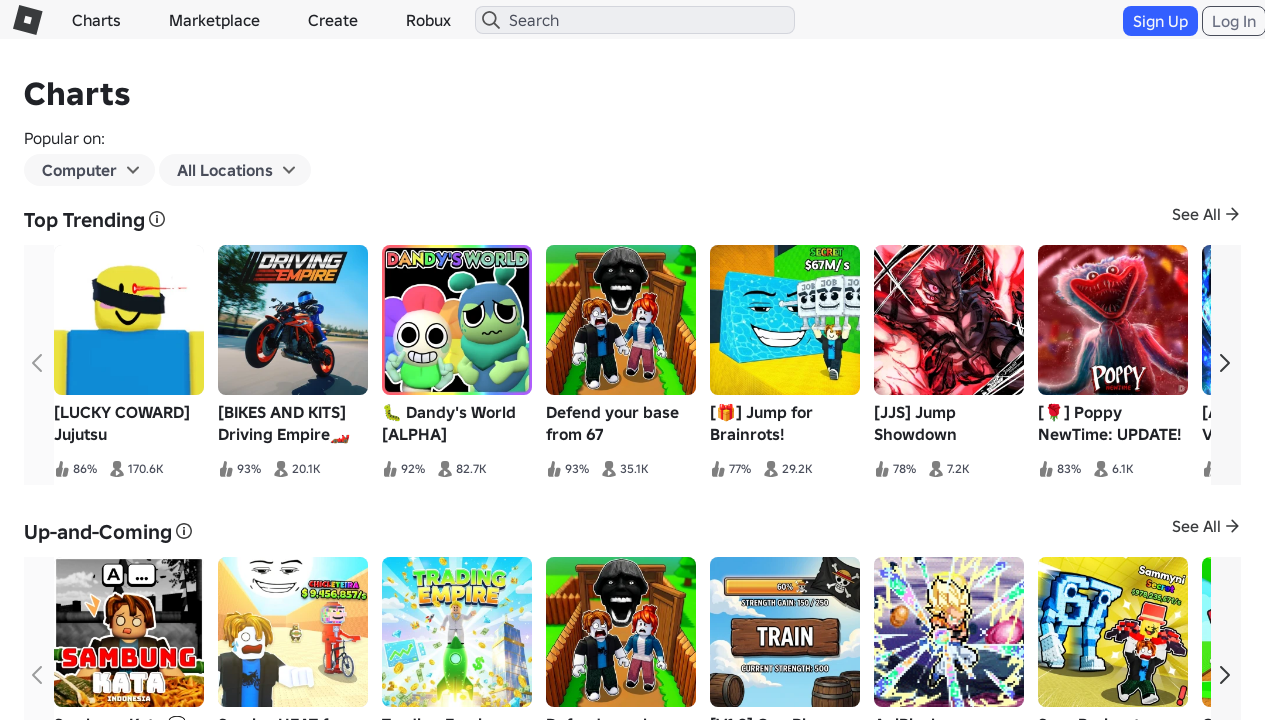